Tests clicking an alert button on the page with Chrome in incognito mode

Starting URL: https://demo.automationtesting.in/Alerts.html

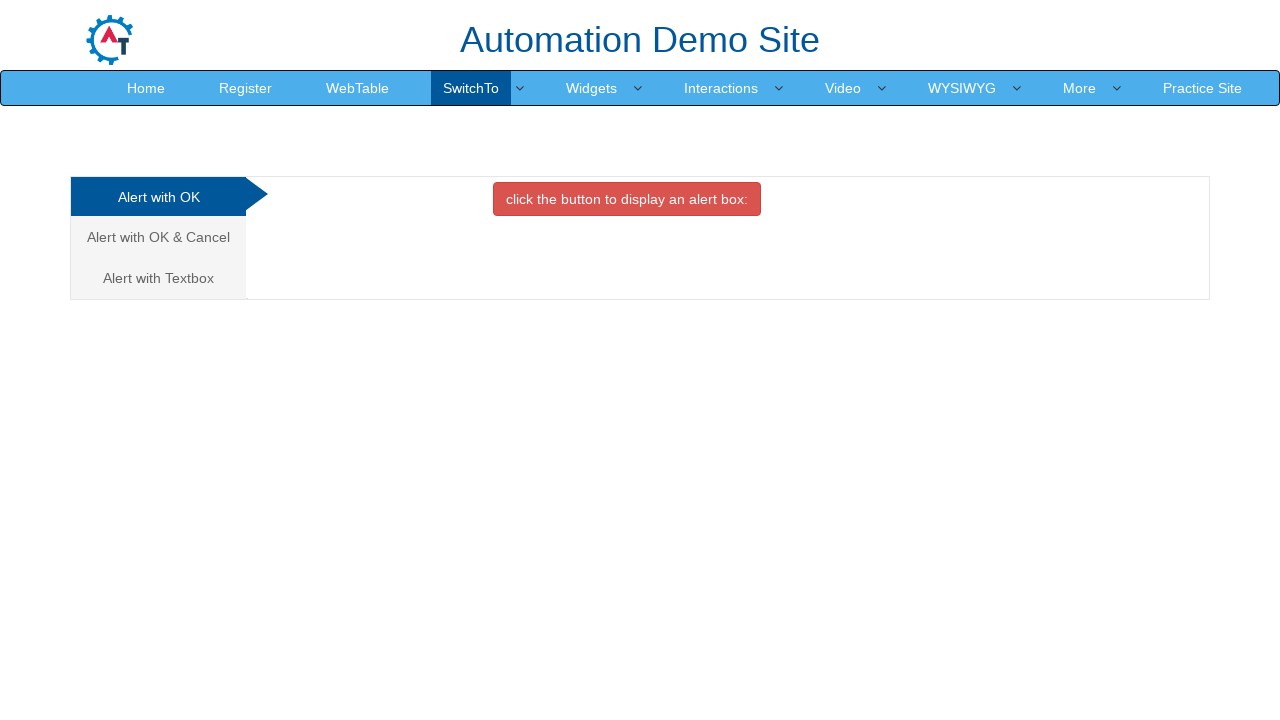

Clicked the danger button to trigger alert at (627, 199) on xpath=//button[@class='btn btn-danger']
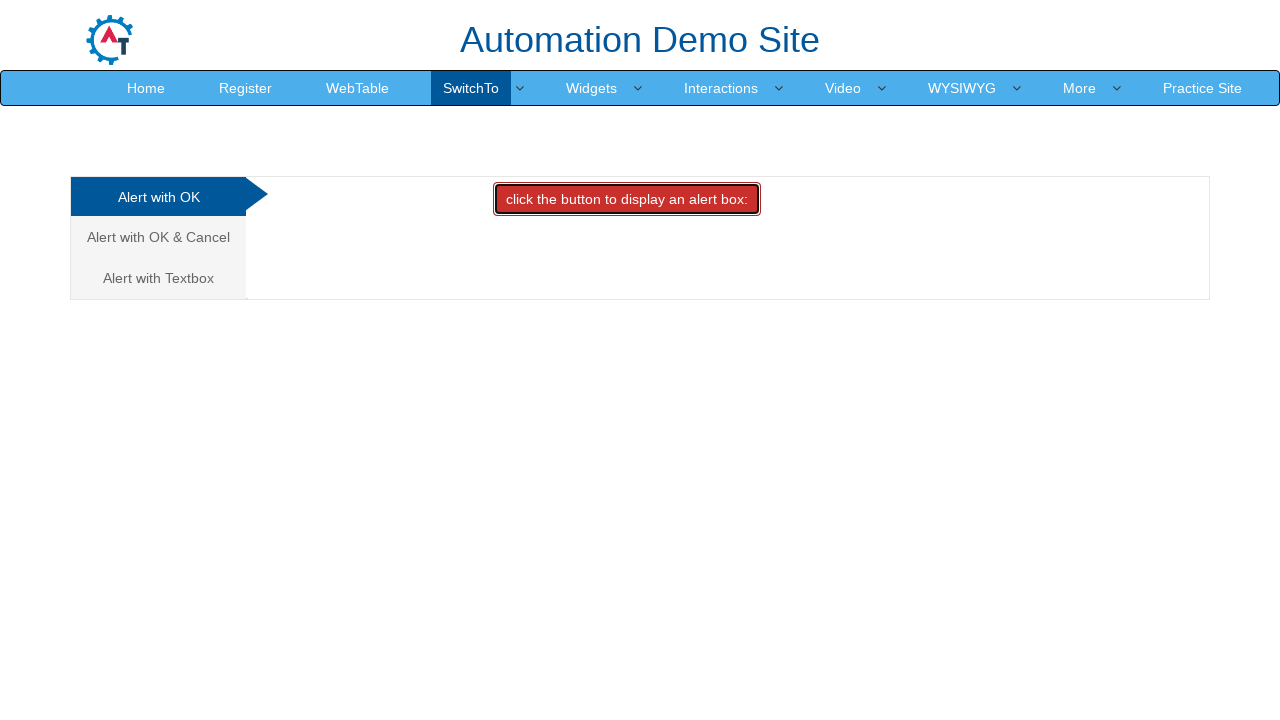

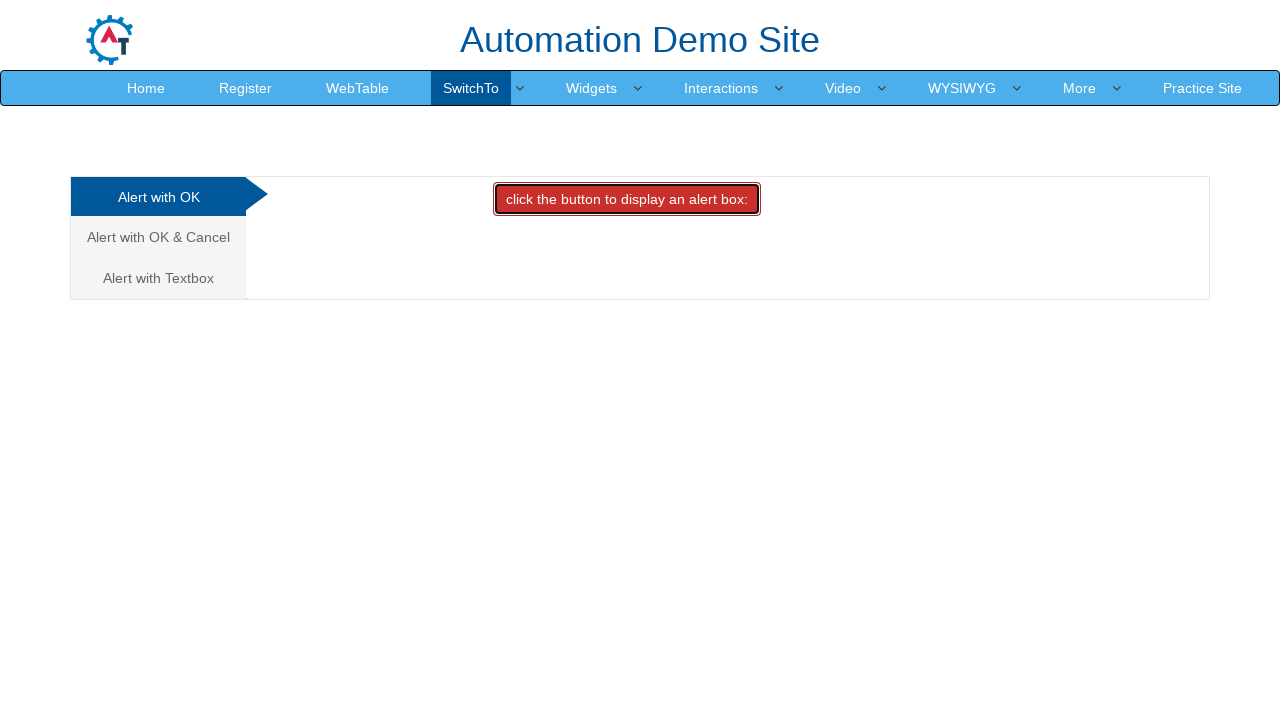